Tests radio button functionality by selecting the female gender option

Starting URL: https://testautomationpractice.blogspot.com/

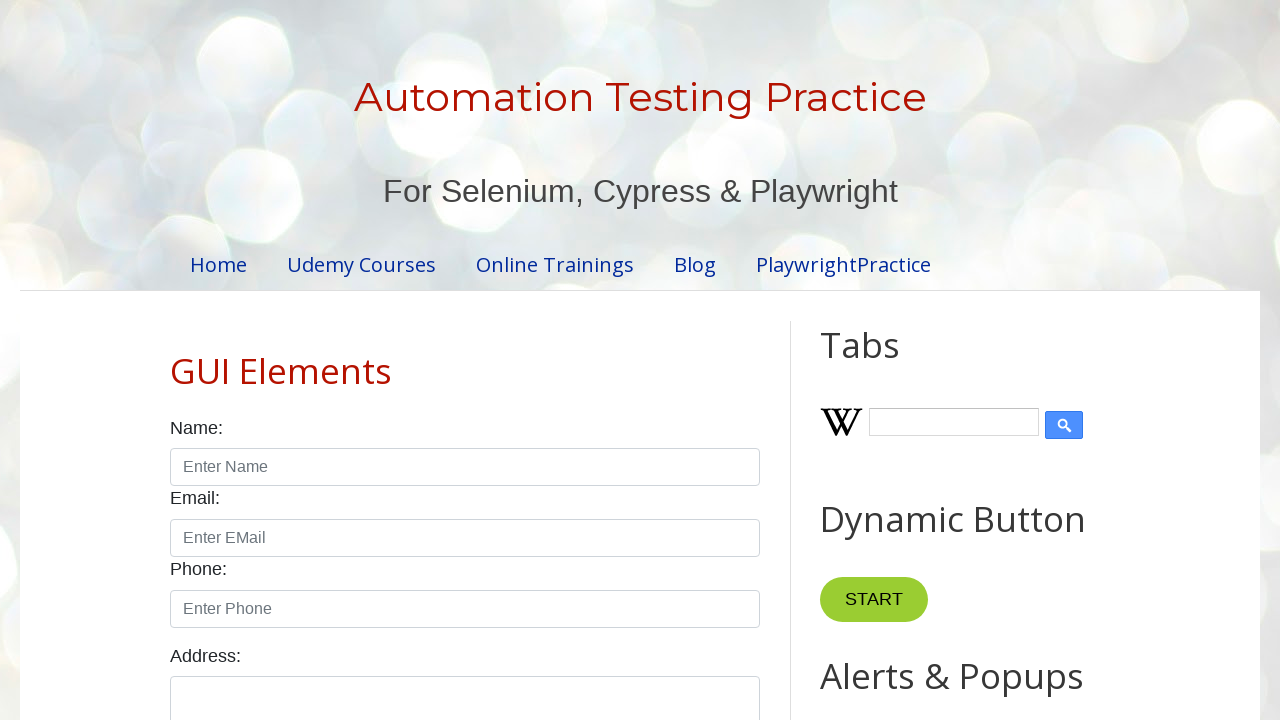

Navigated to test automation practice website
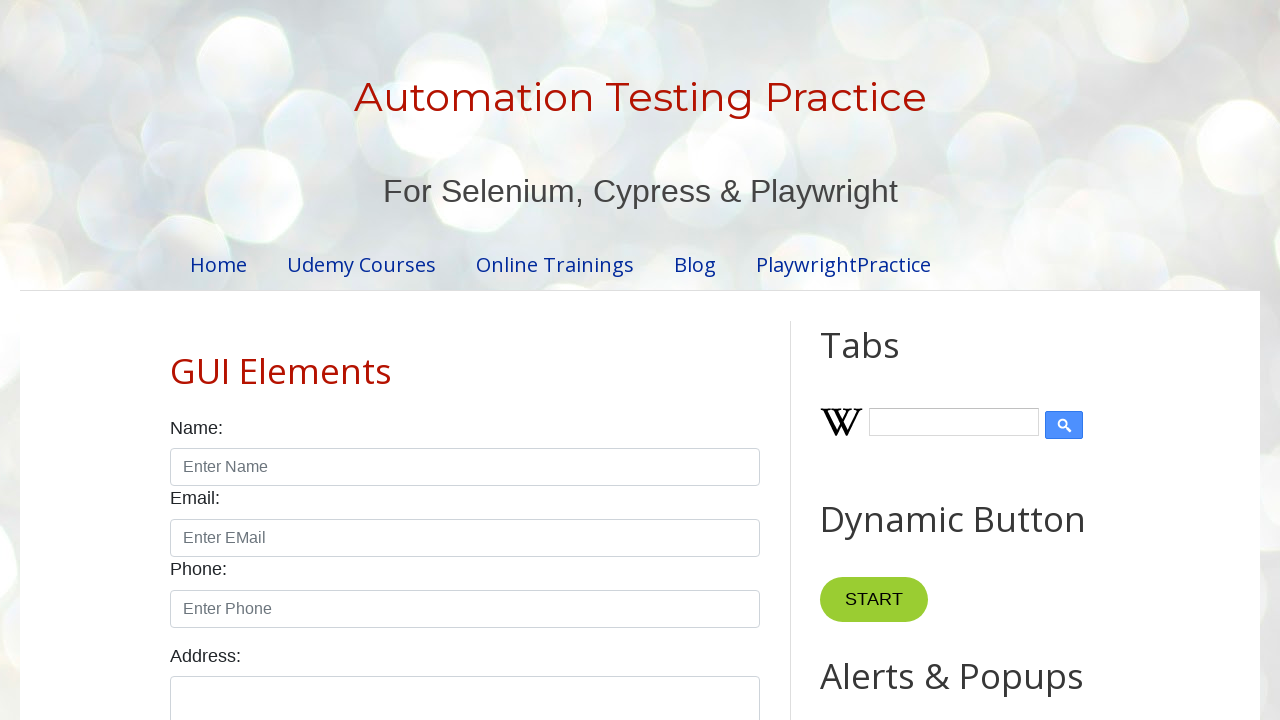

Clicked the female gender radio button at (250, 360) on #female
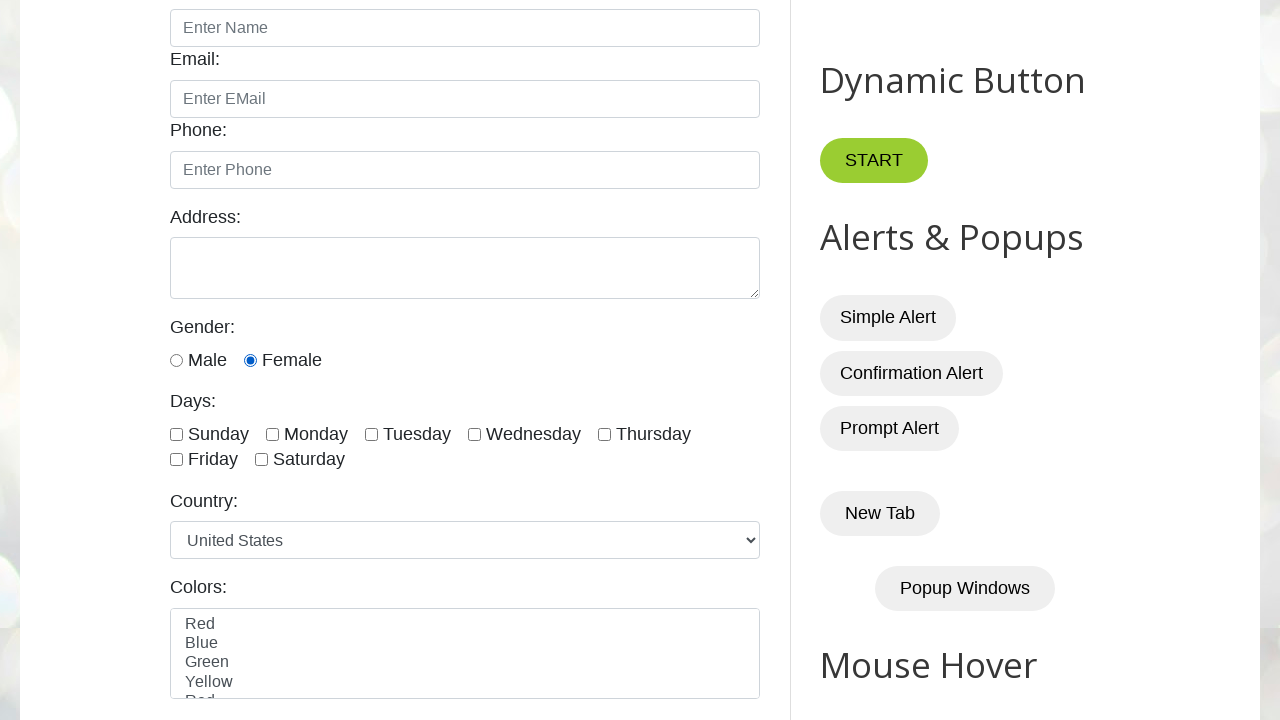

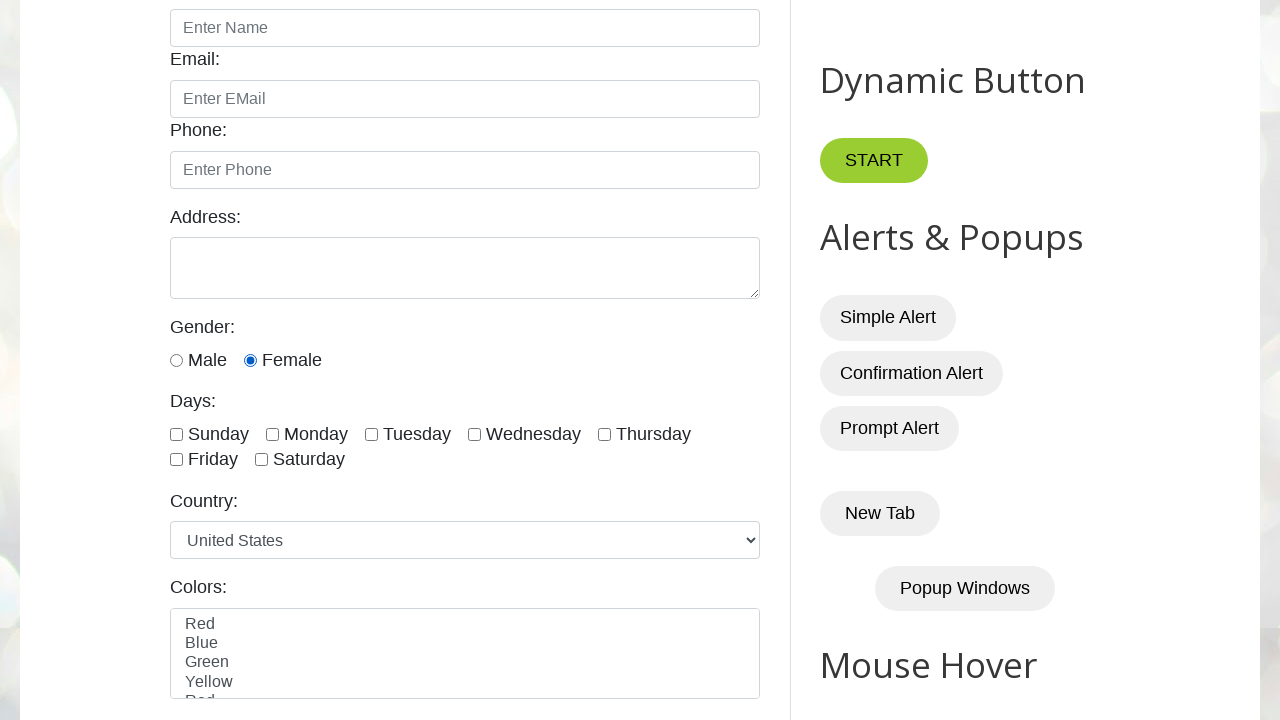